Tests table interaction on an automation practice page by locating a product table and verifying its structure (rows and columns) and content

Starting URL: https://rahulshettyacademy.com/AutomationPractice/

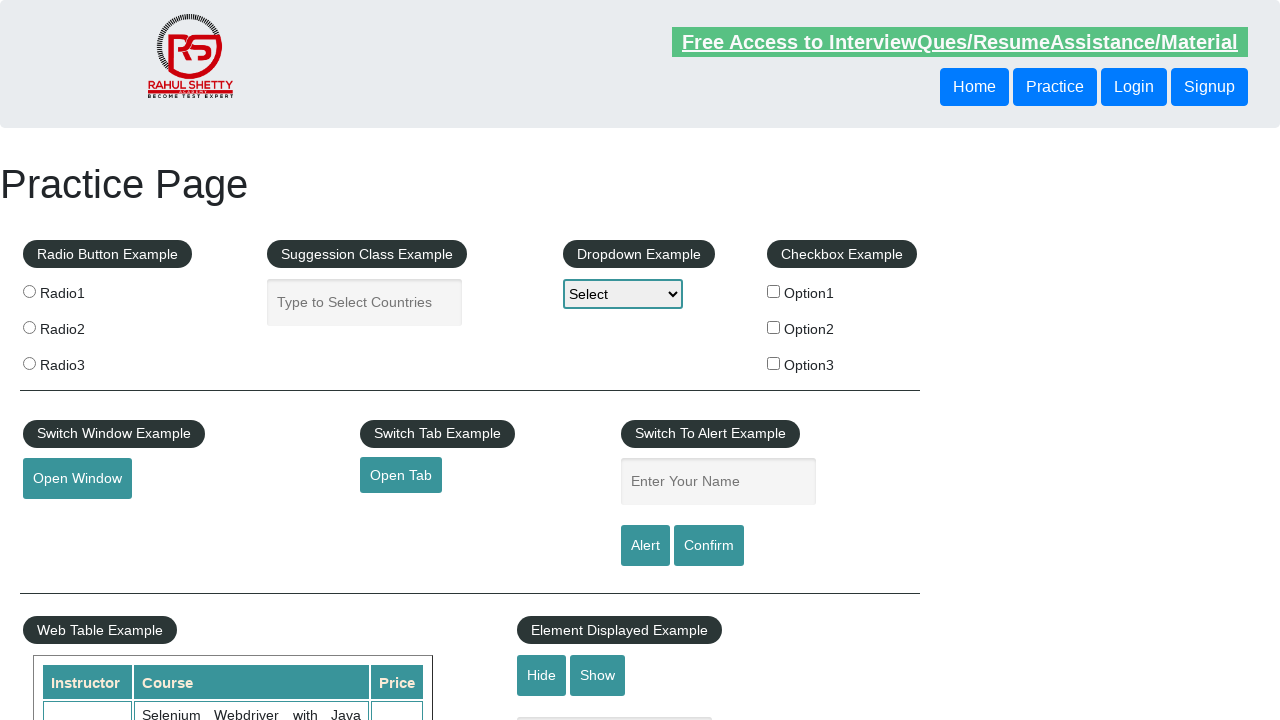

Waited for product table to be visible
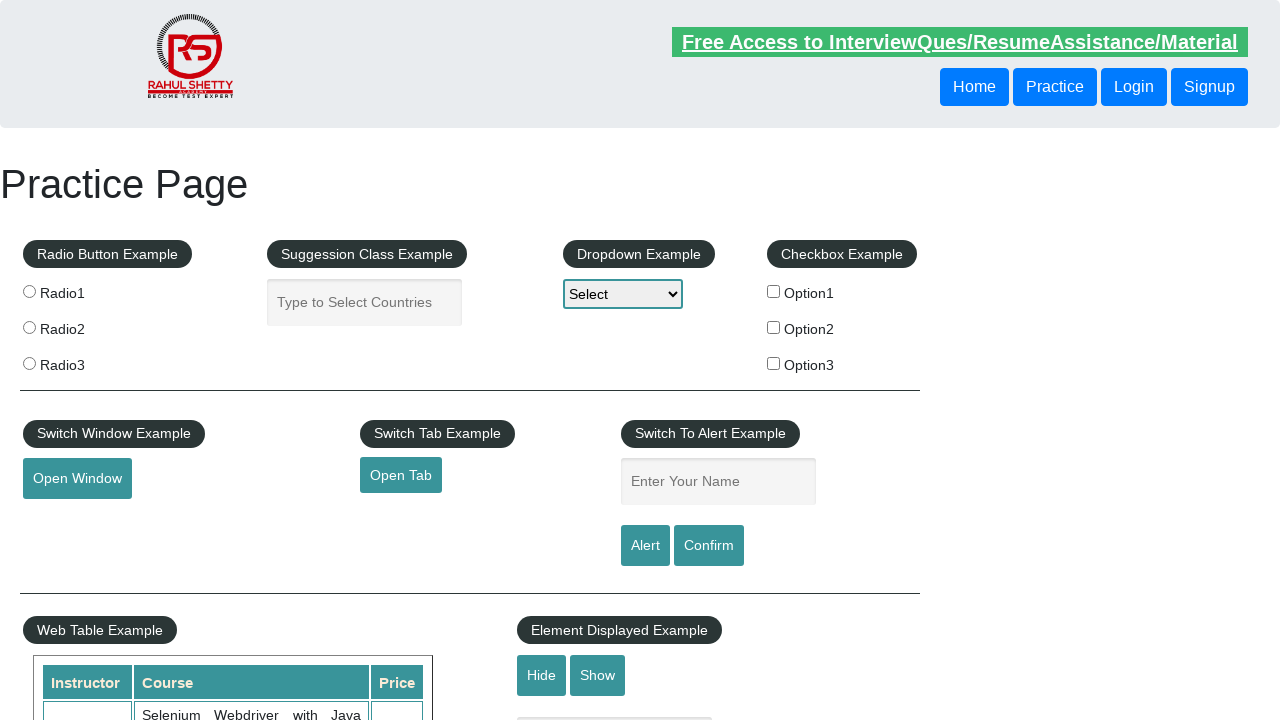

Located all table rows - found 21 rows
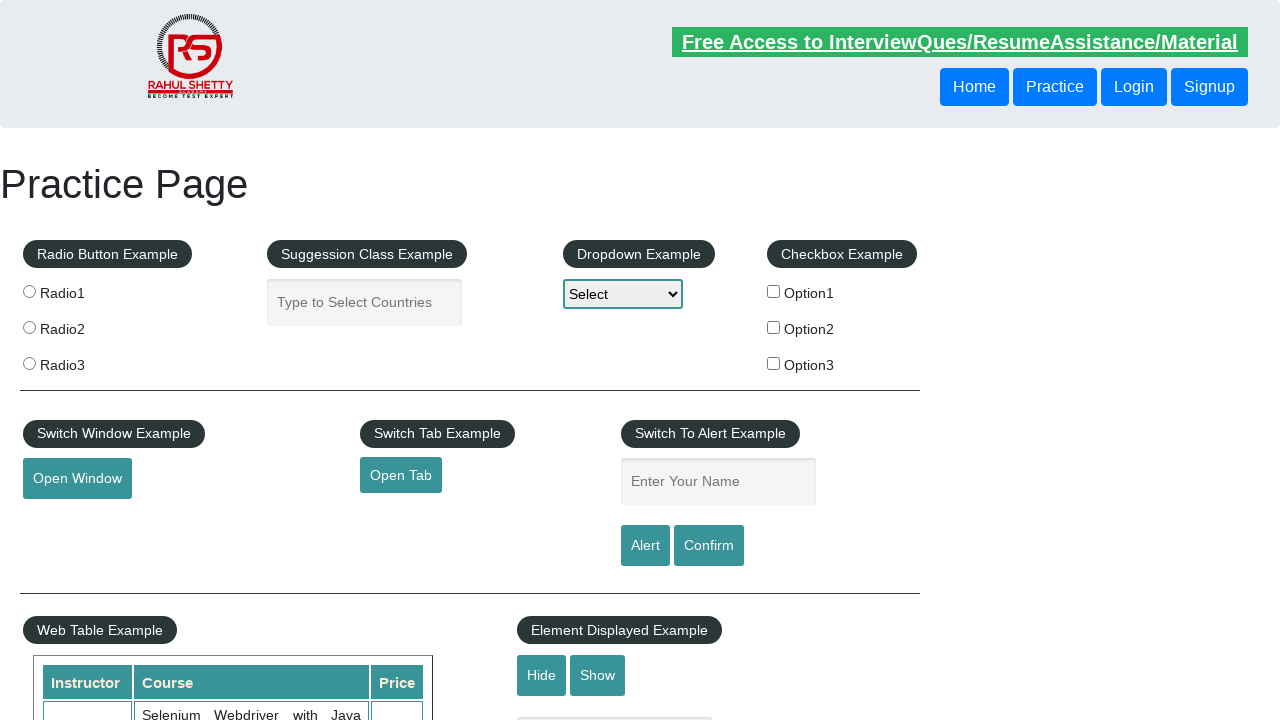

Verified table has rows
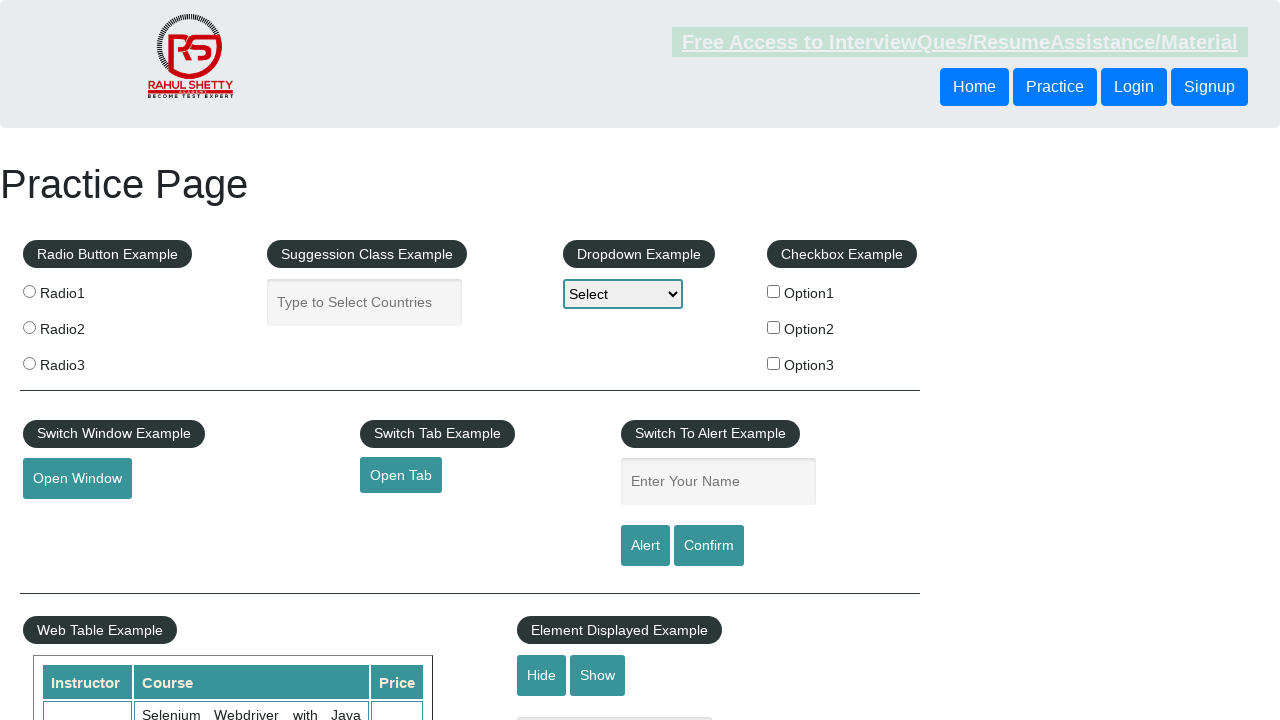

Located all columns in first row - found 4 columns
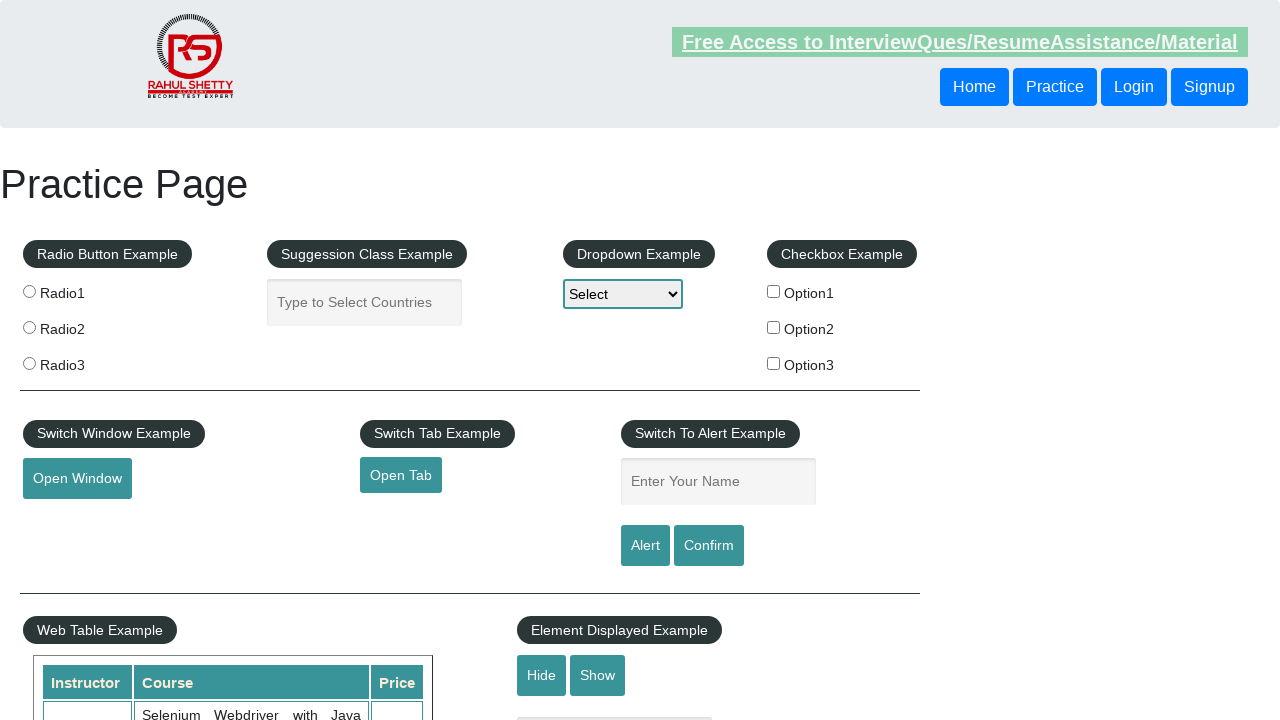

Located all cells in third row - found 7 cells
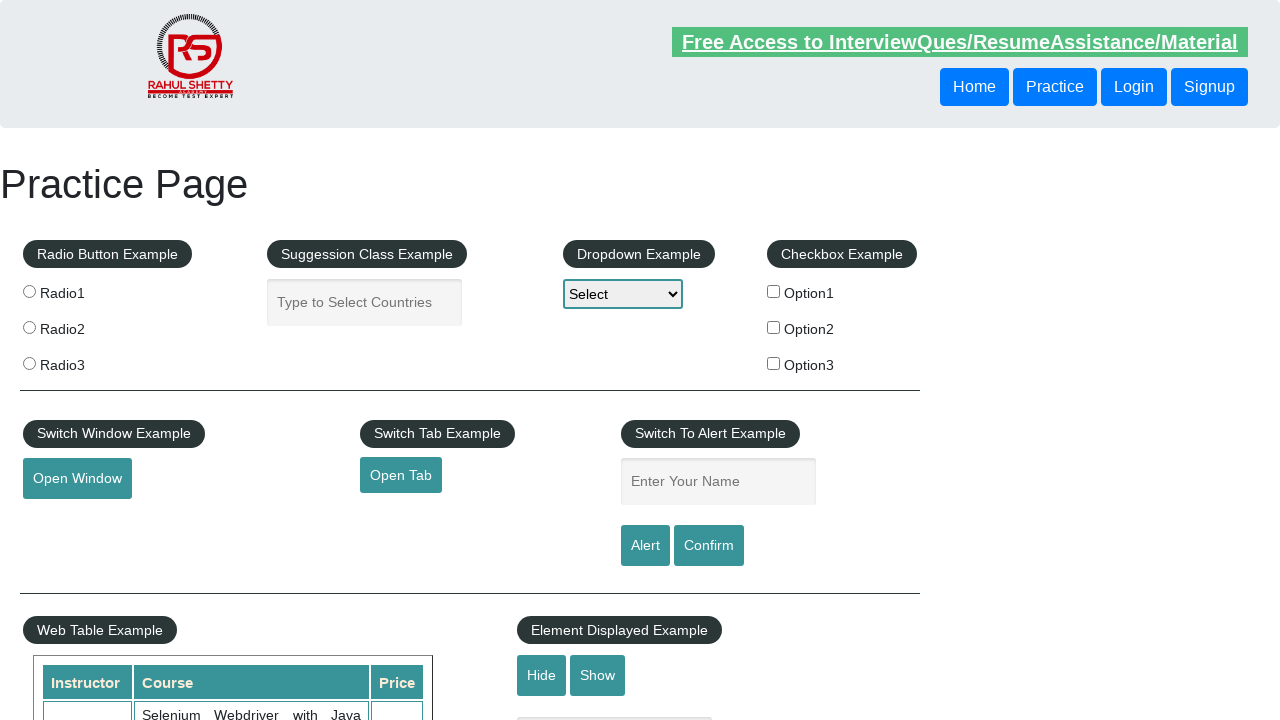

Verified third row has at least 3 cells
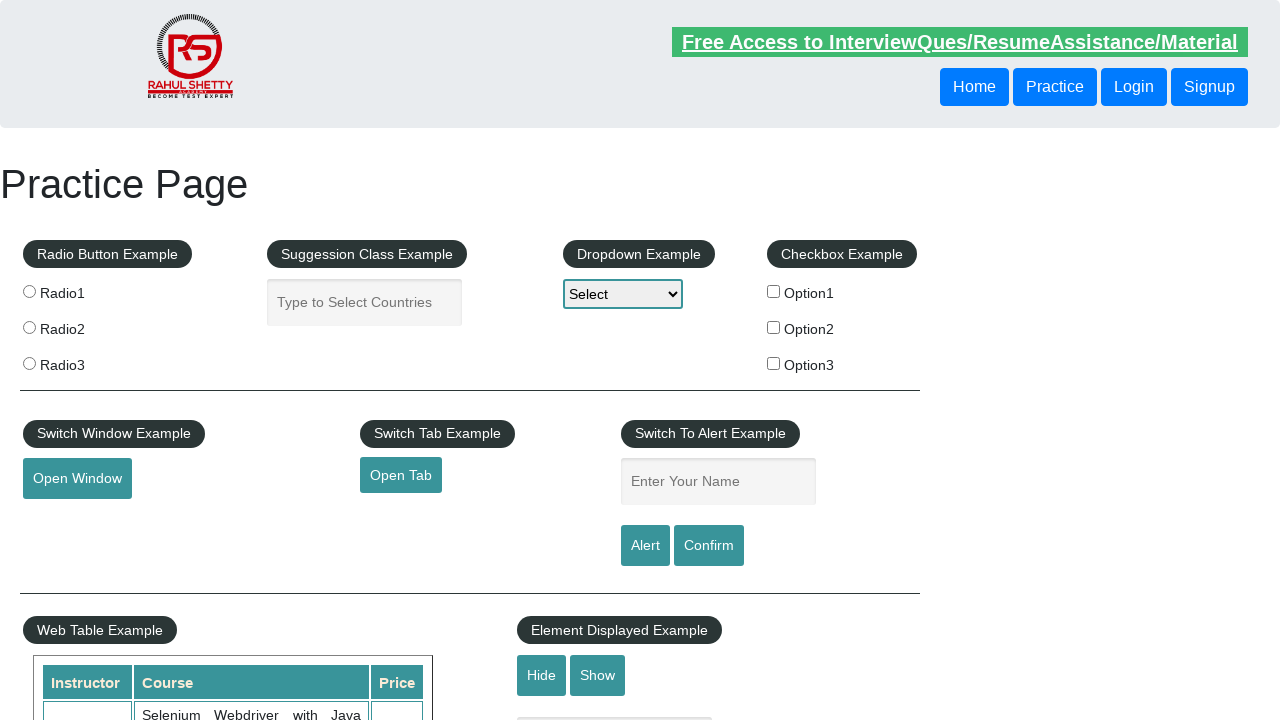

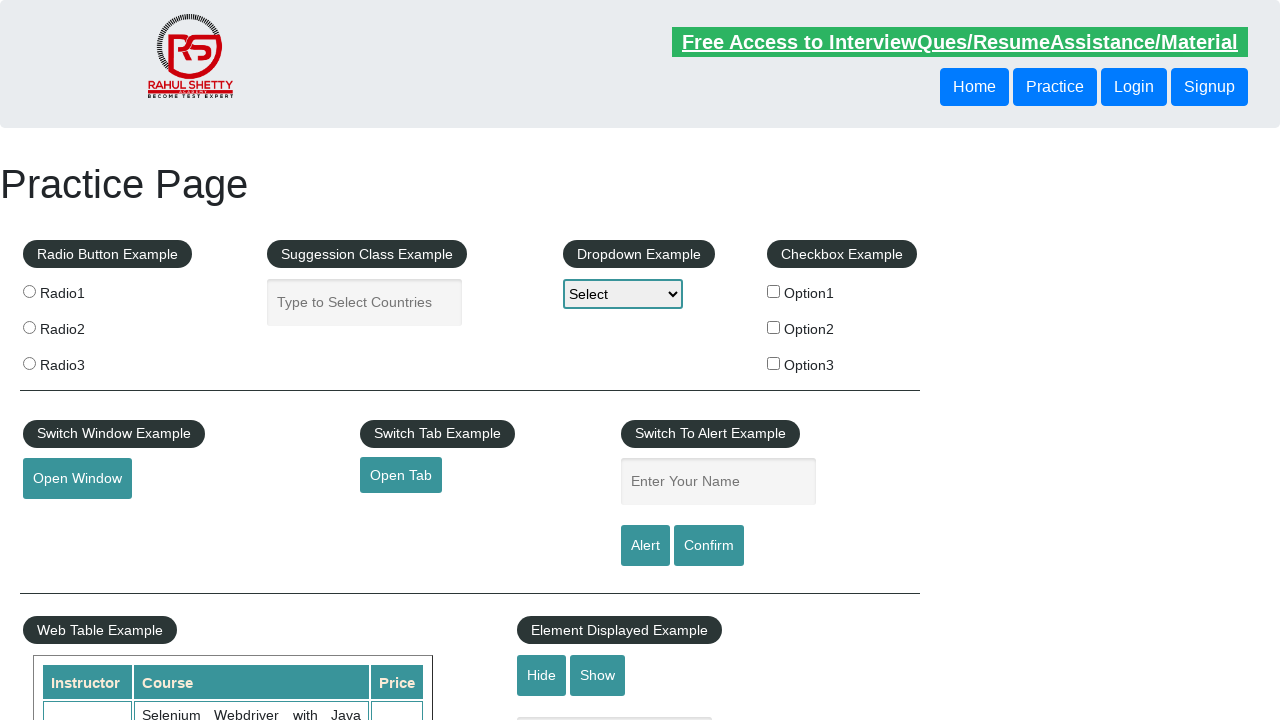